Types a message into Grammarly's grammar check textarea and waits for the API response

Starting URL: https://www.grammarly.com/grammar-check

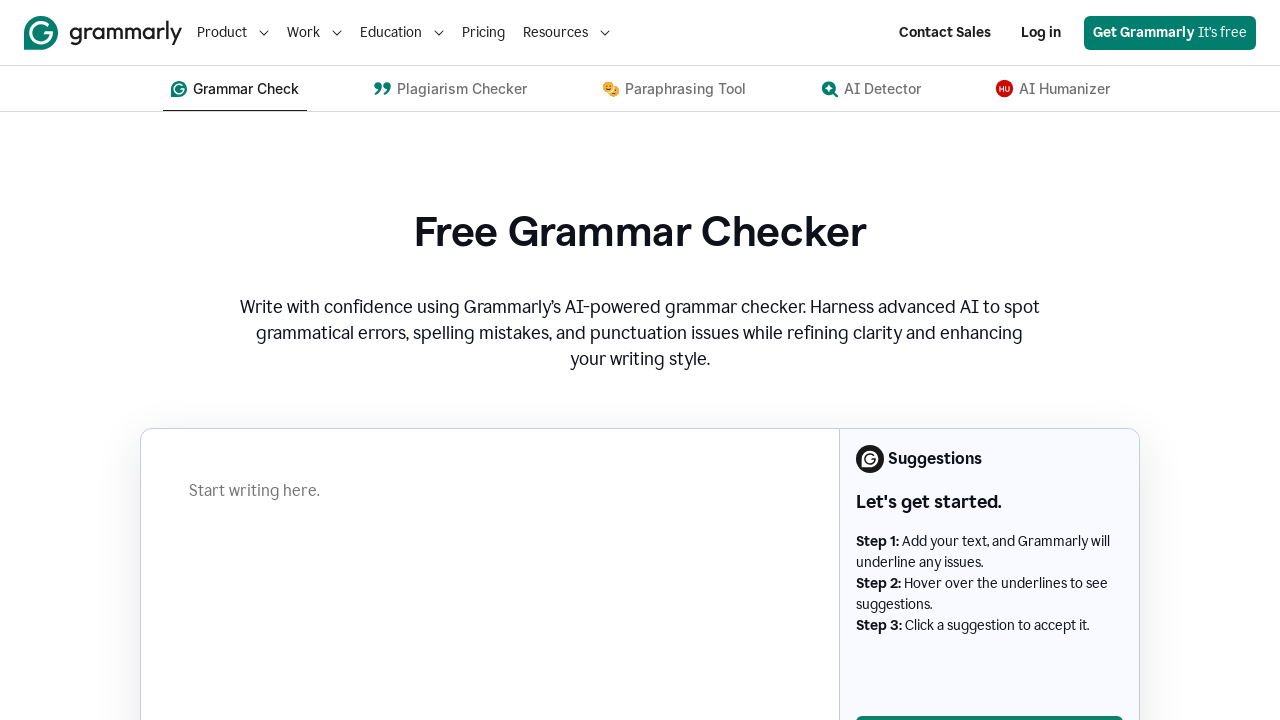

Typed test message into Grammarly grammar check textarea on textarea
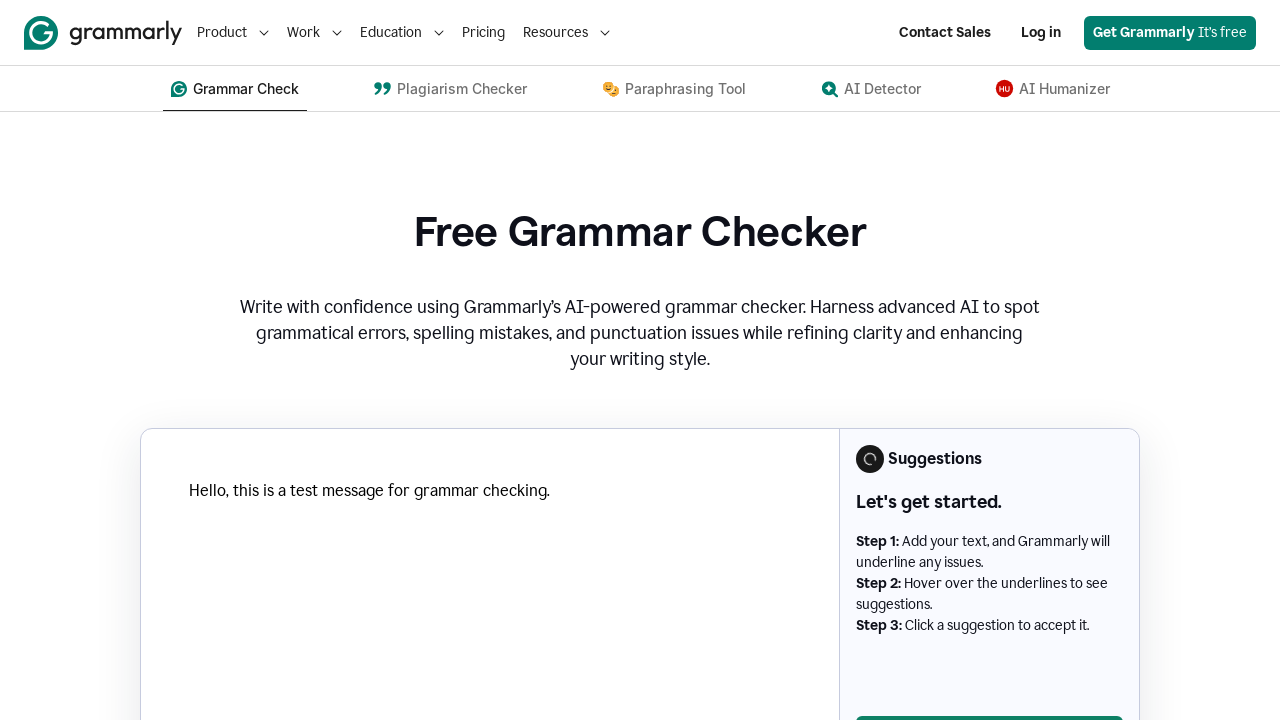

Waited 3 seconds for Grammarly API response
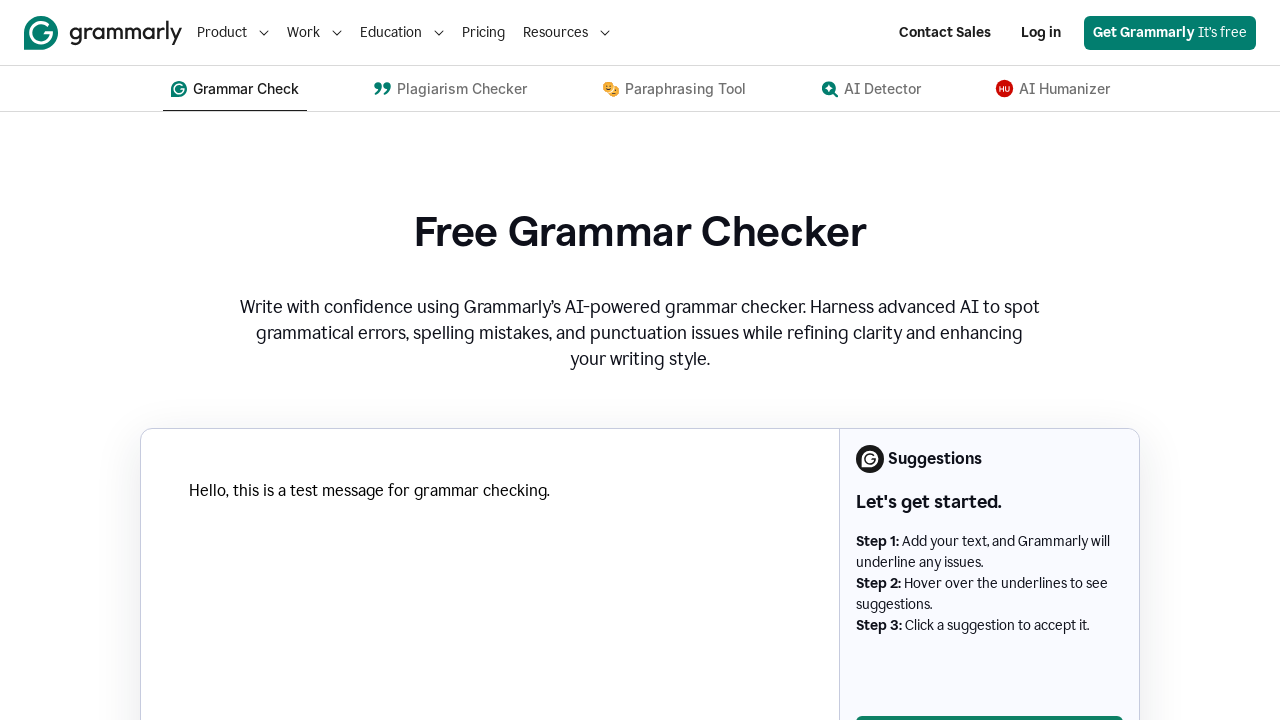

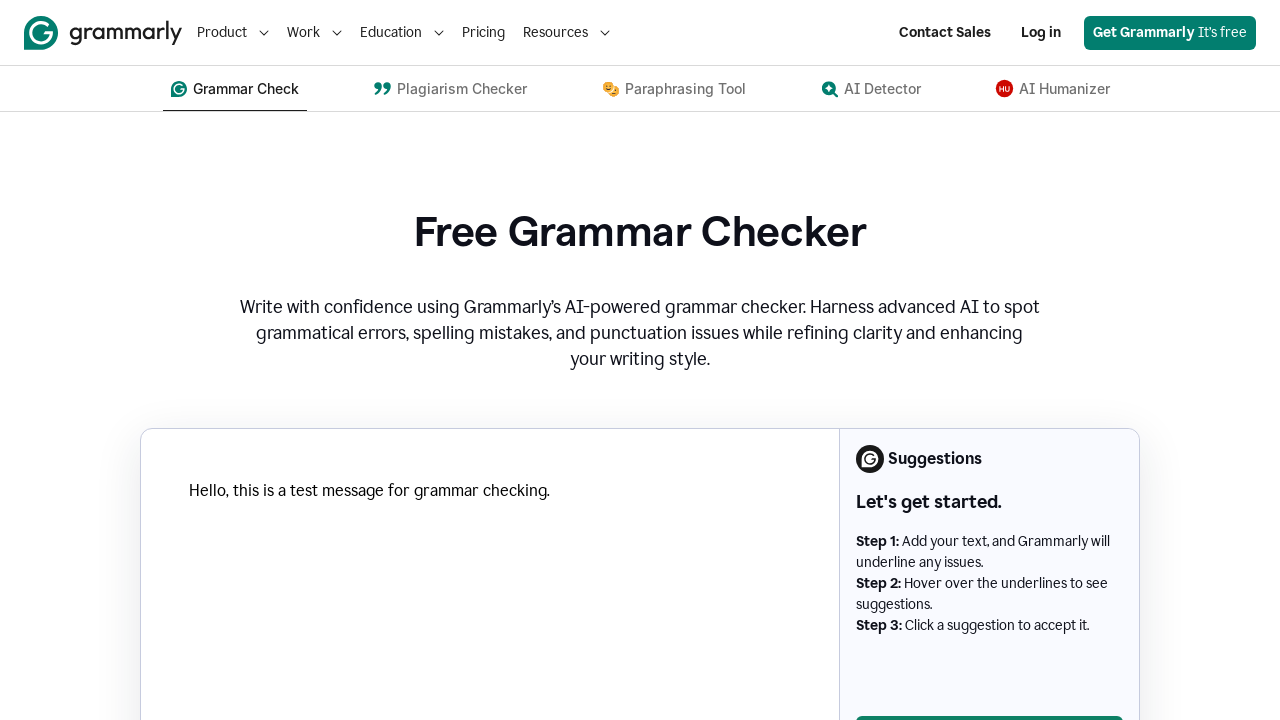